Tests static dropdown functionality by selecting options using three different methods: by index, by visible text, and by value on a currency dropdown.

Starting URL: https://rahulshettyacademy.com/dropdownsPractise/

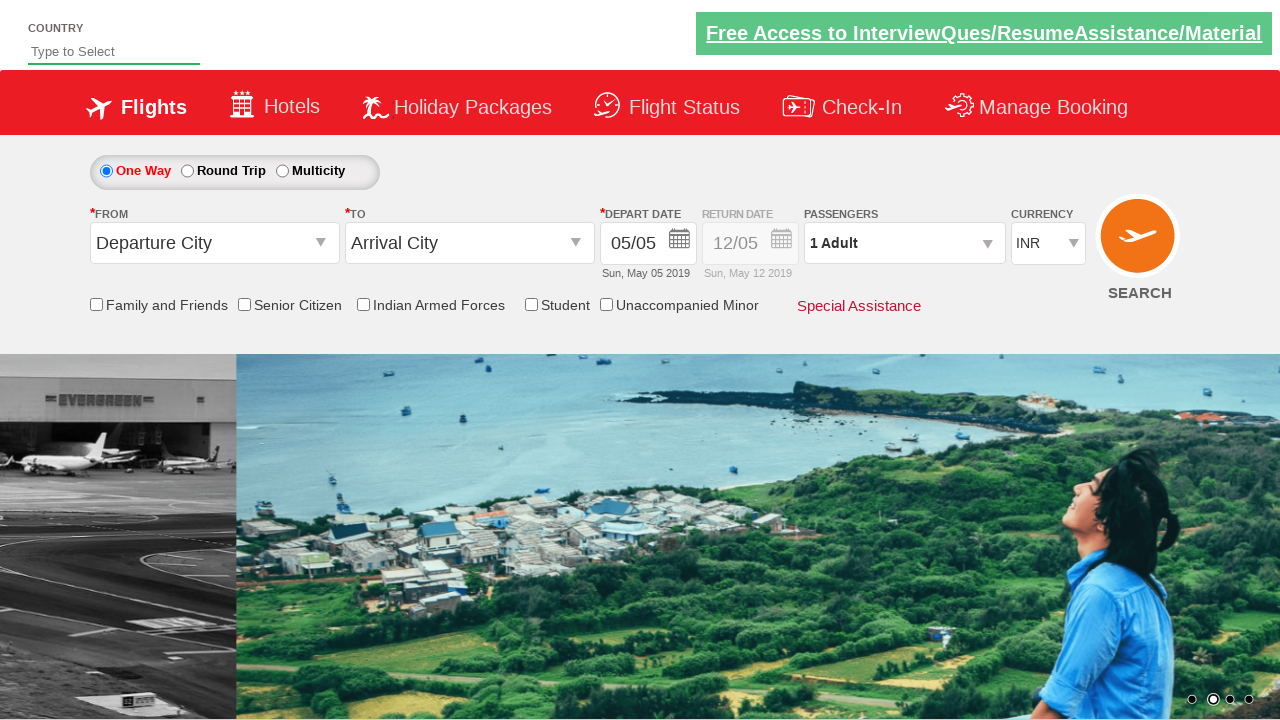

Located currency dropdown element
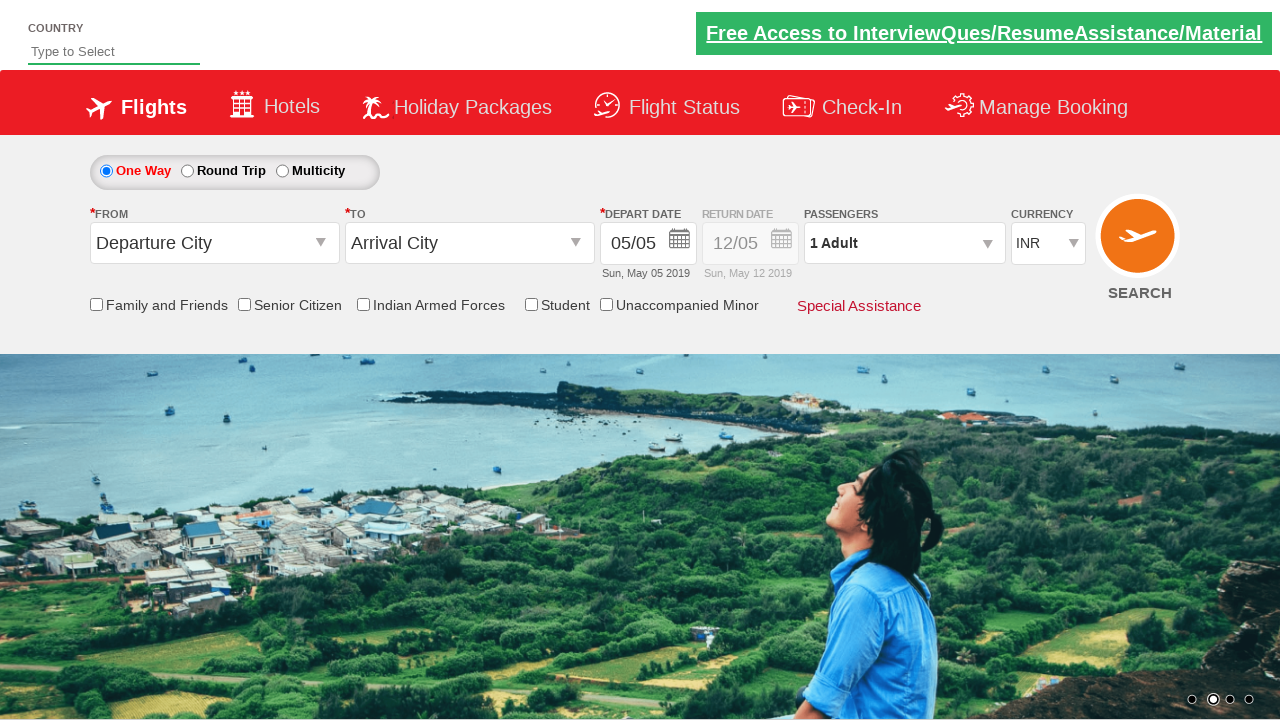

Selected dropdown option by index 3 (4th option) on #ctl00_mainContent_DropDownListCurrency
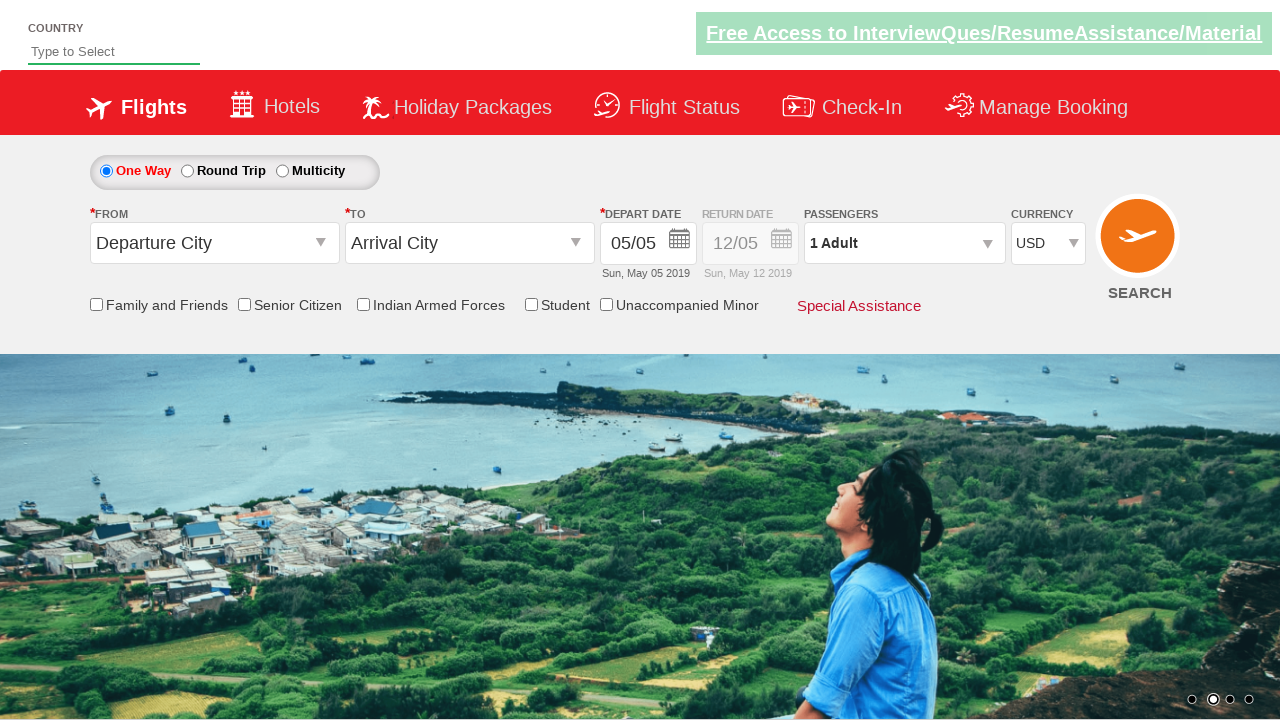

Waited 500ms for index selection to register
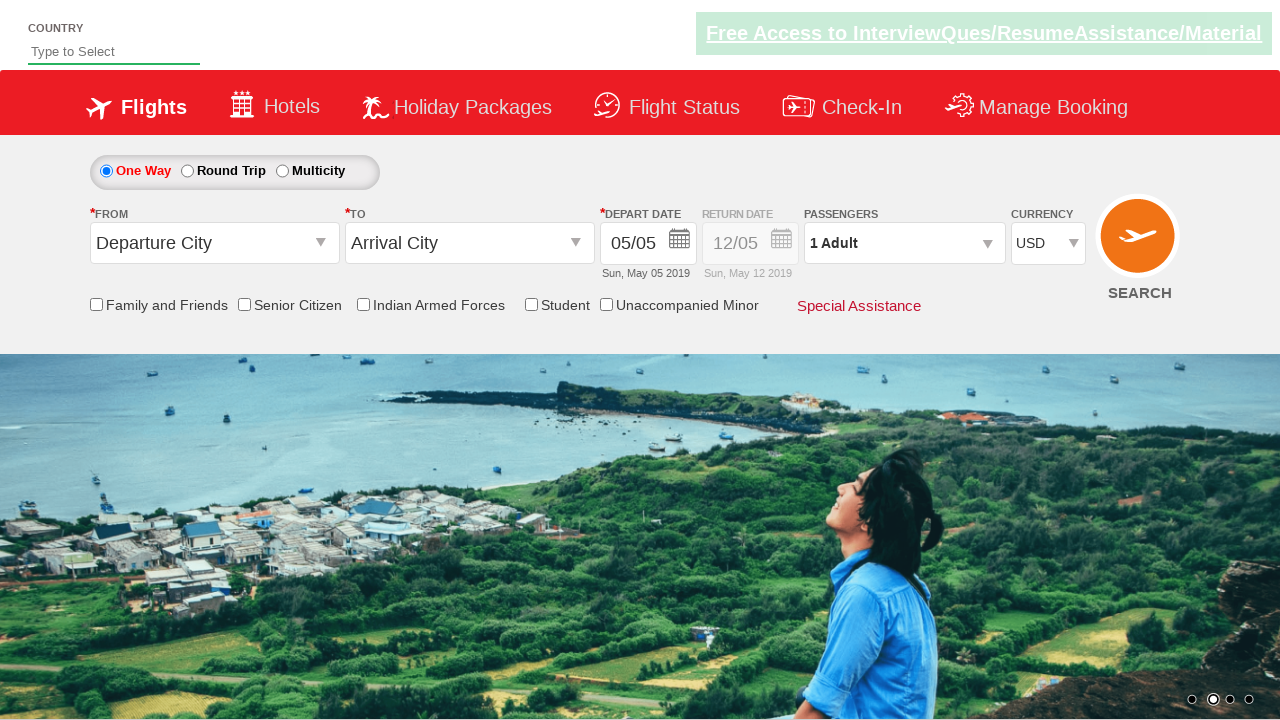

Selected dropdown option by visible text 'AED' on #ctl00_mainContent_DropDownListCurrency
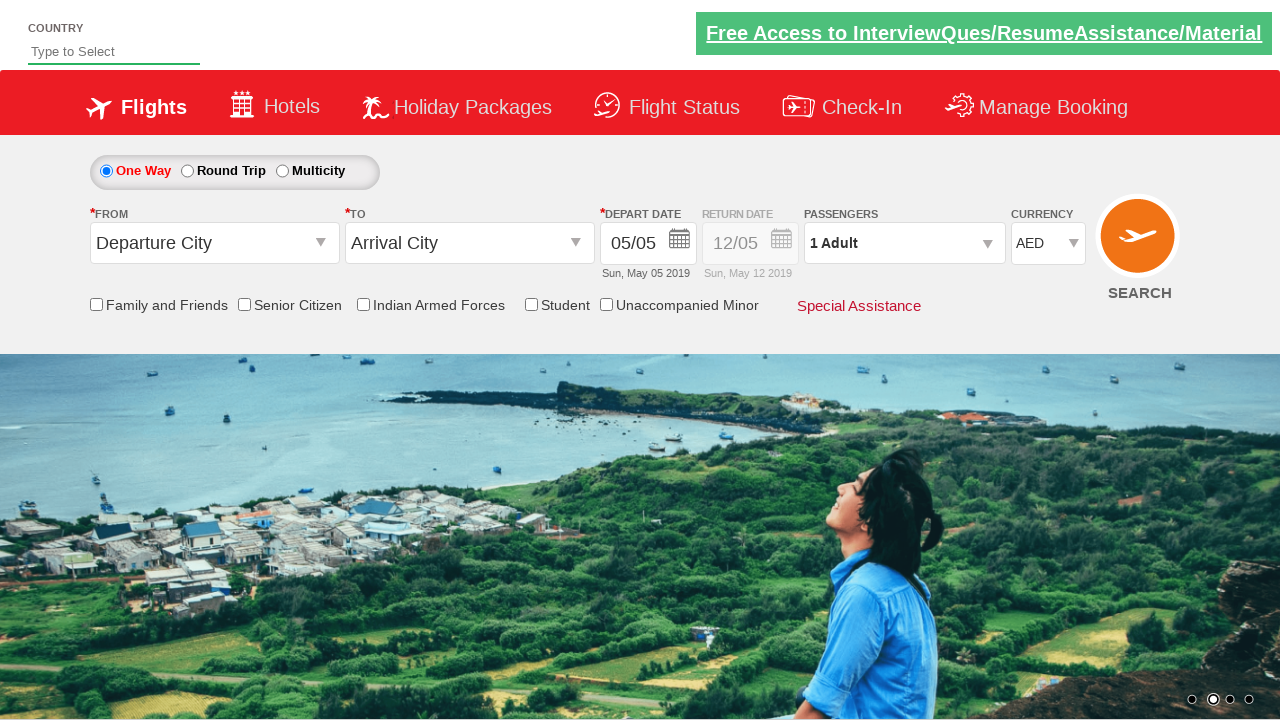

Waited 500ms for text selection to register
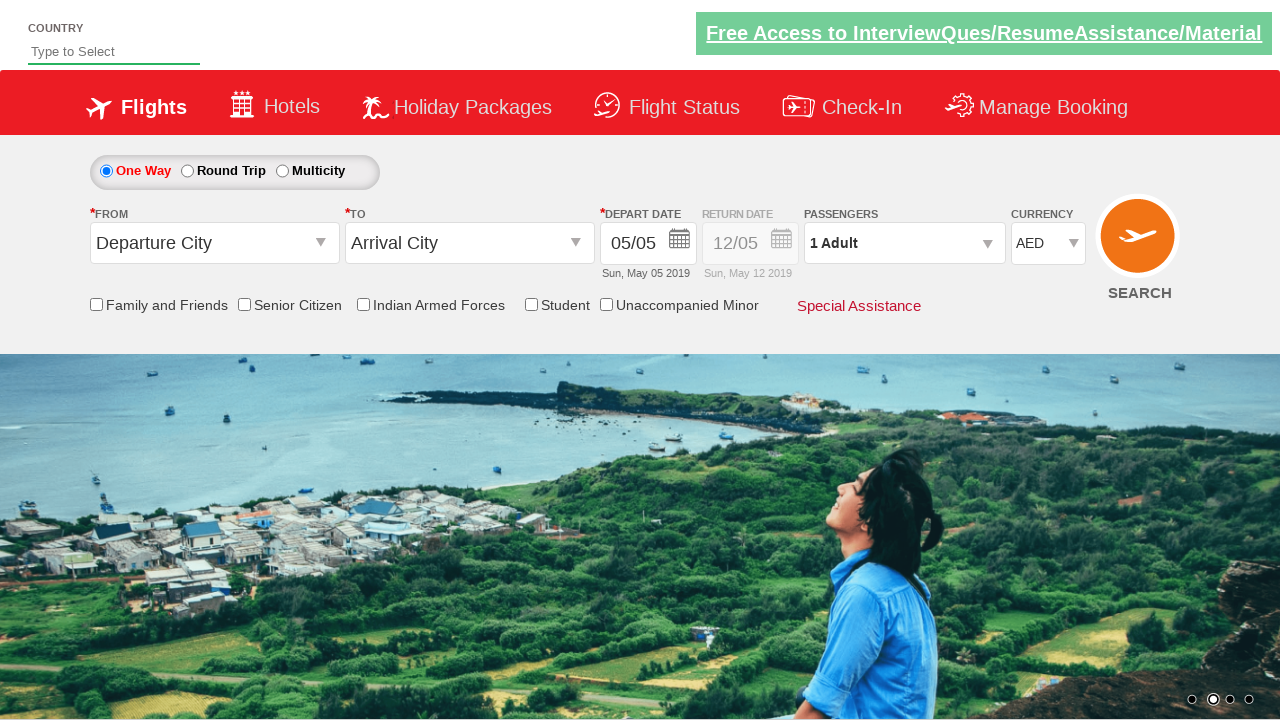

Selected dropdown option by value 'INR' on #ctl00_mainContent_DropDownListCurrency
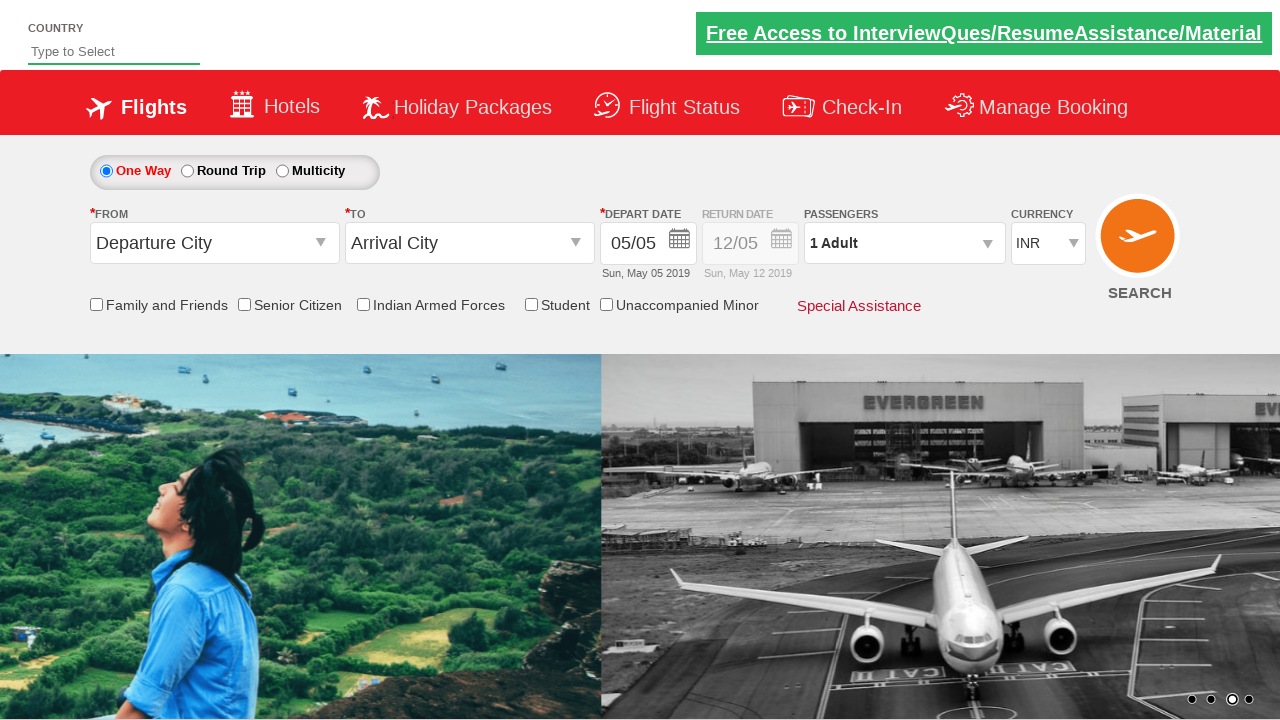

Waited 500ms for value selection to register
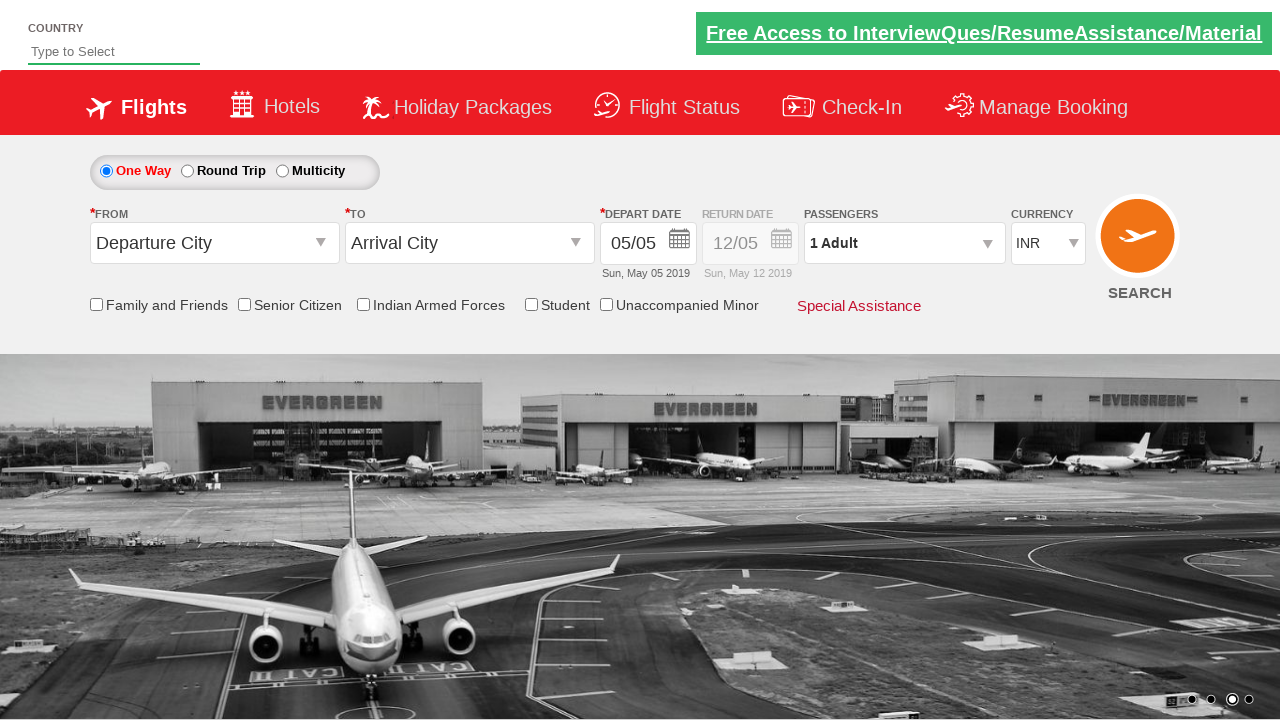

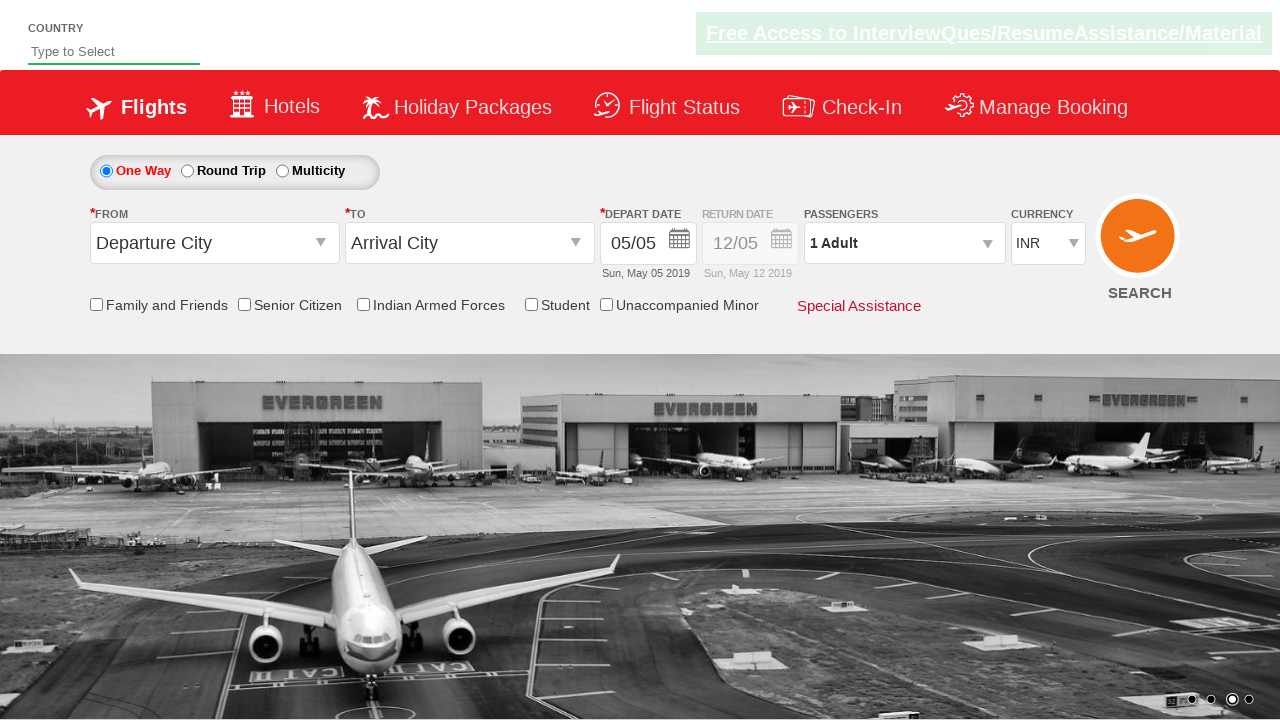